Creates a new employee record, then deletes a specific row and verifies it no longer appears in search results.

Starting URL: https://editor.datatables.net/

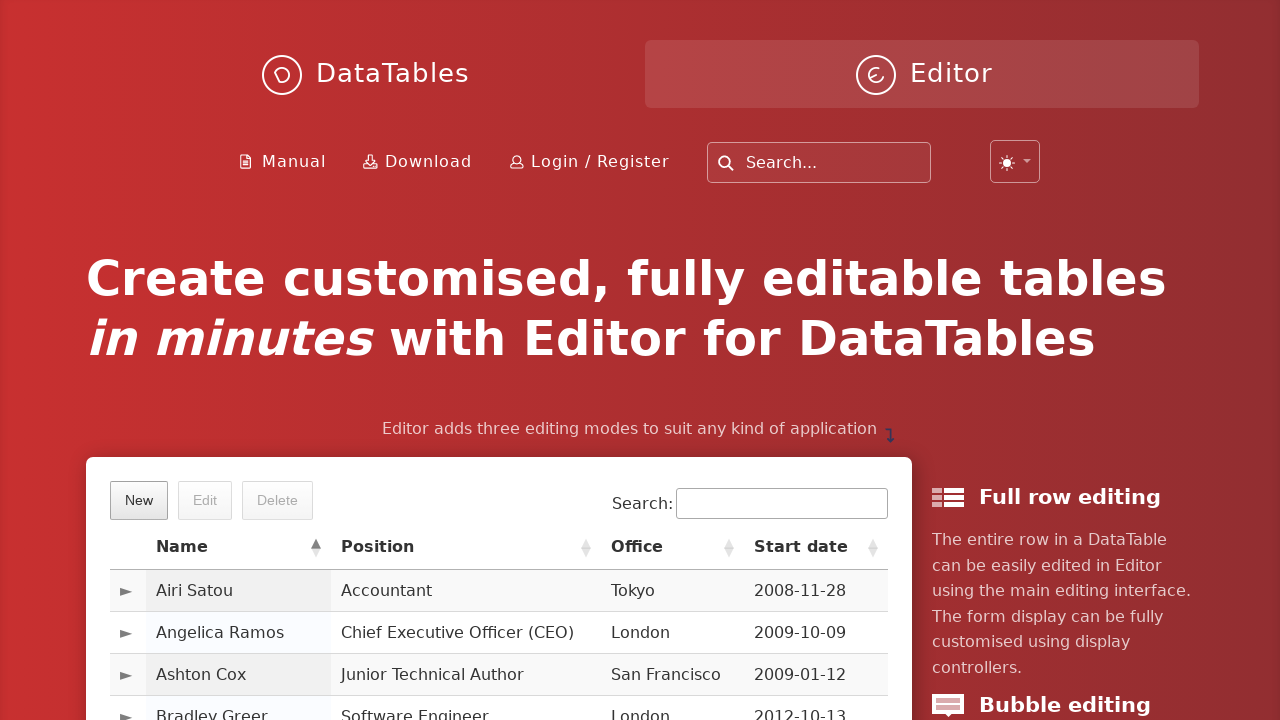

Clicked the New button to open employee form at (139, 500) on xpath=//*[@class='dt-button buttons-create']
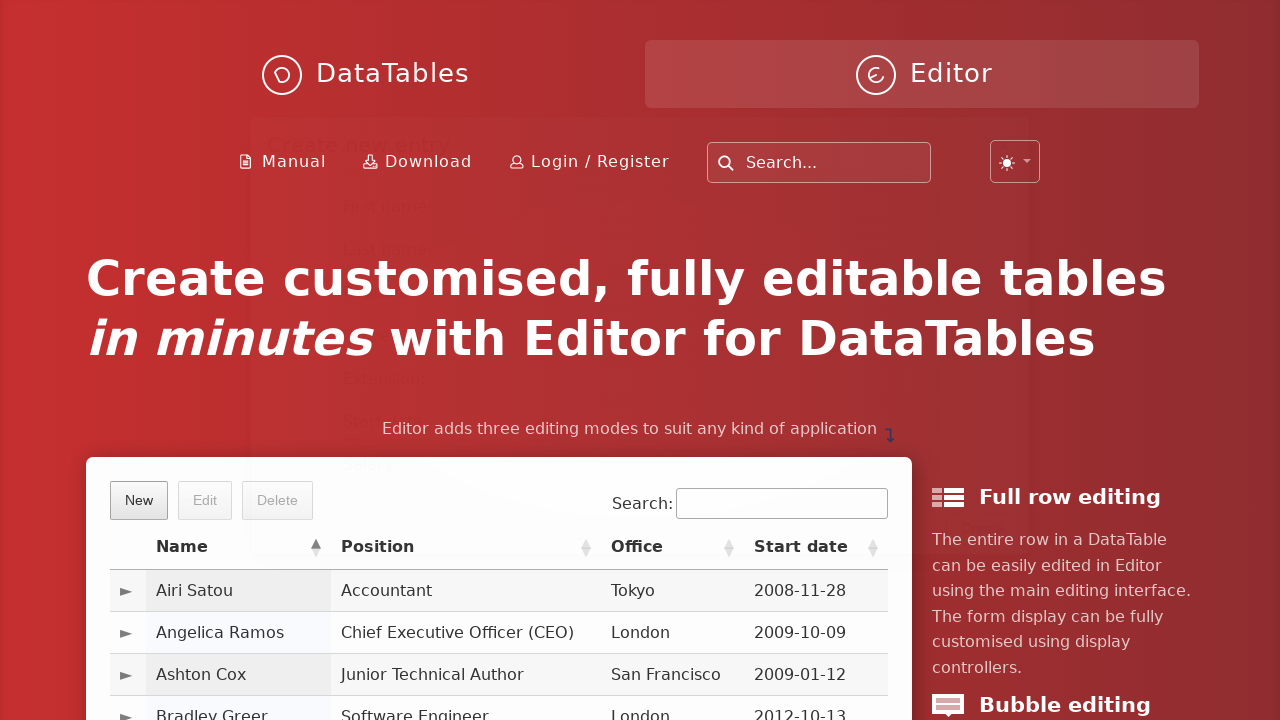

Entered first name 'Ayca' on input#DTE_Field_first_name
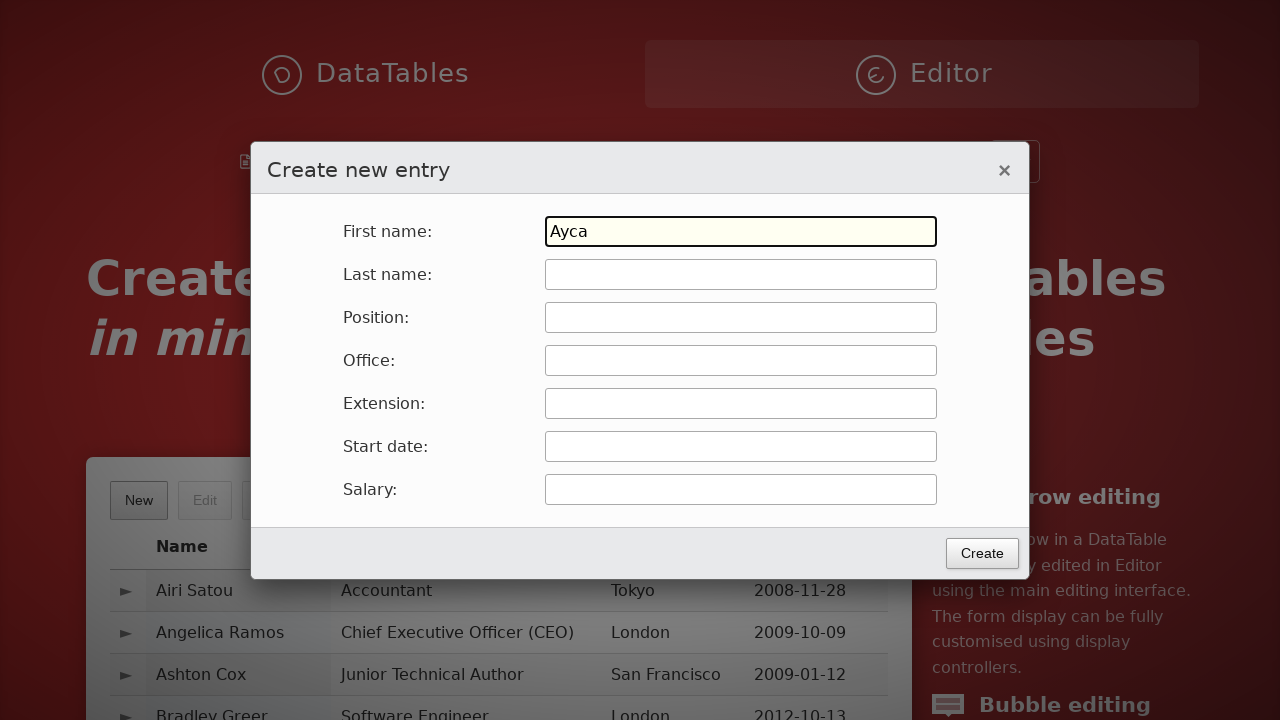

Pressed Tab to move to next field on input#DTE_Field_first_name
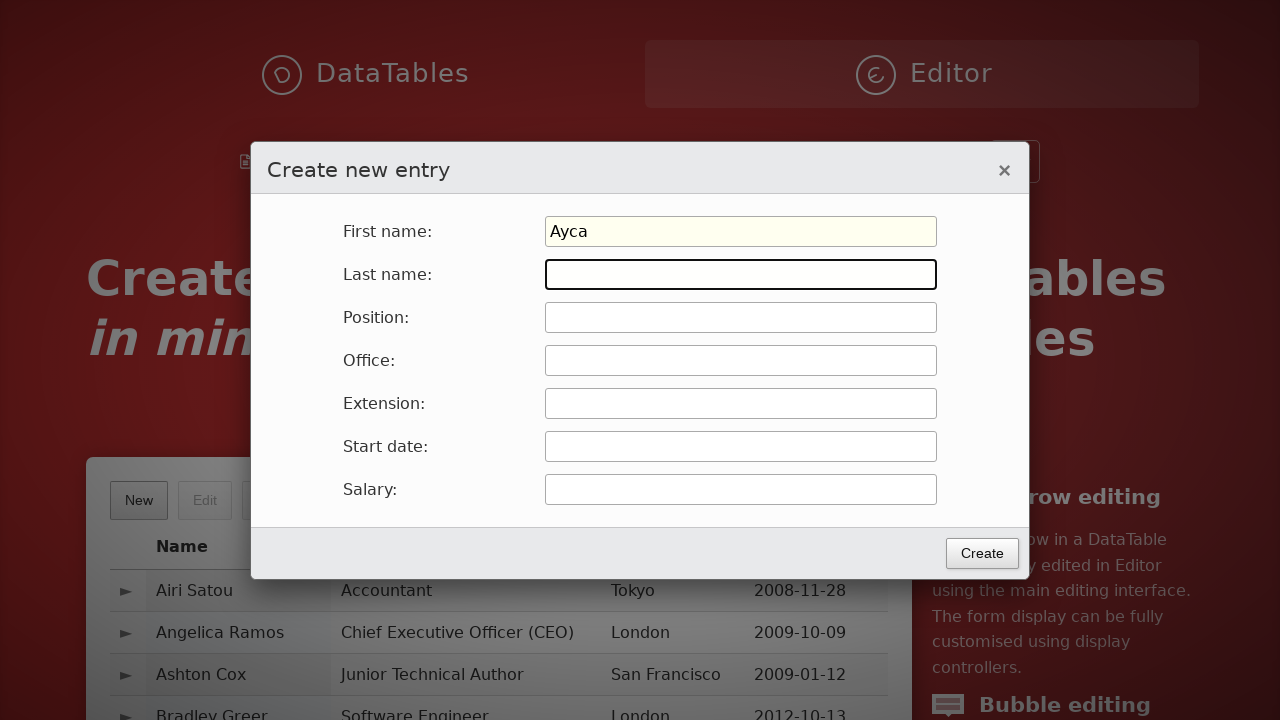

Entered last name 'Can' on input#DTE_Field_last_name
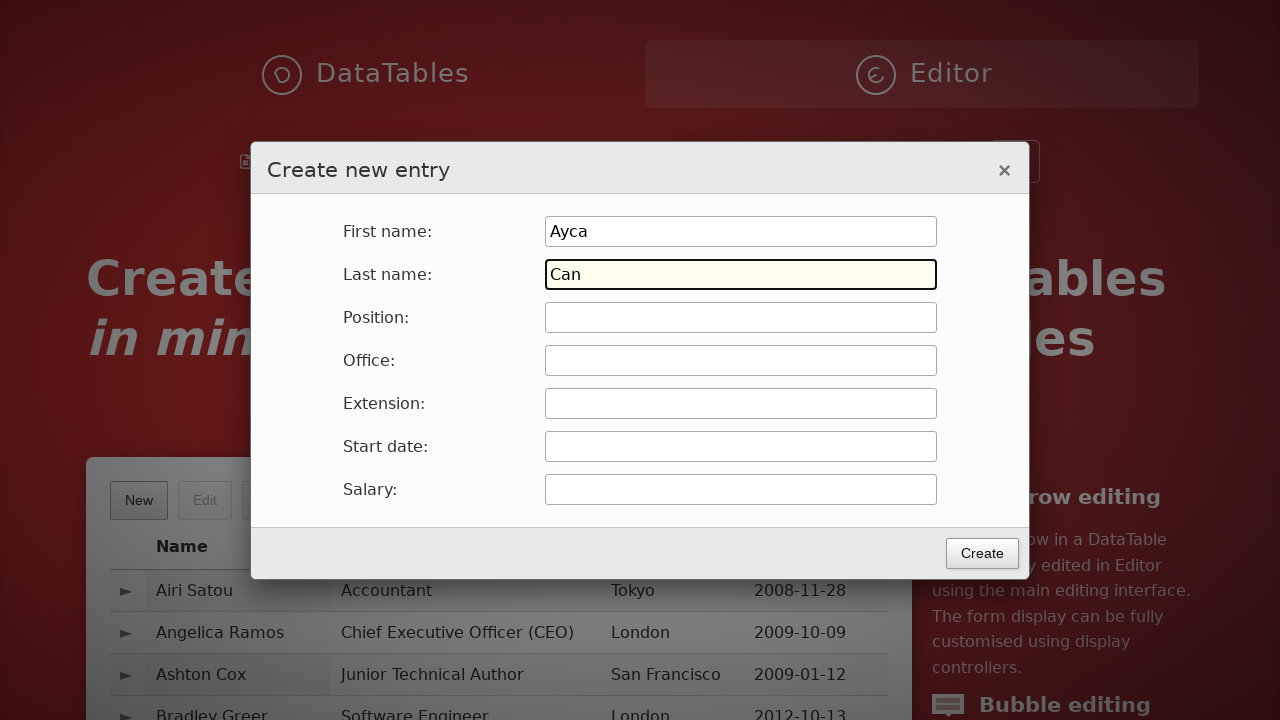

Pressed Tab to move to next field on input#DTE_Field_last_name
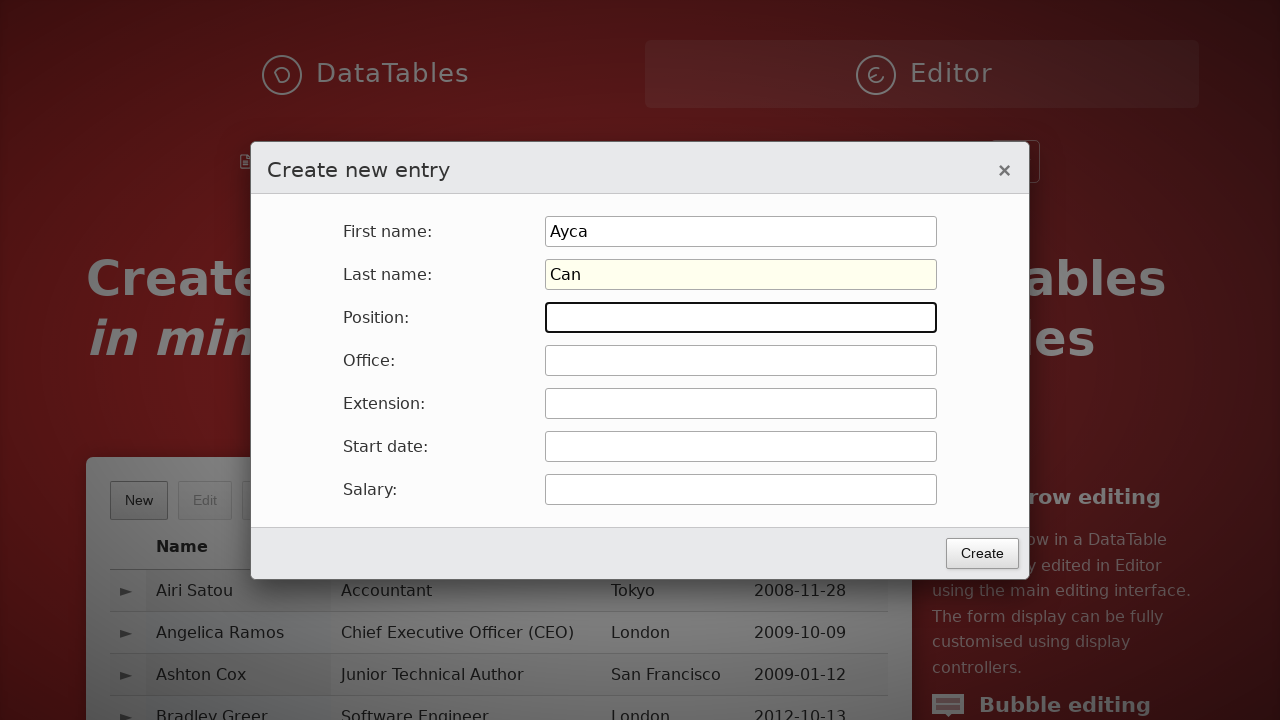

Entered position field on input#DTE_Field_position
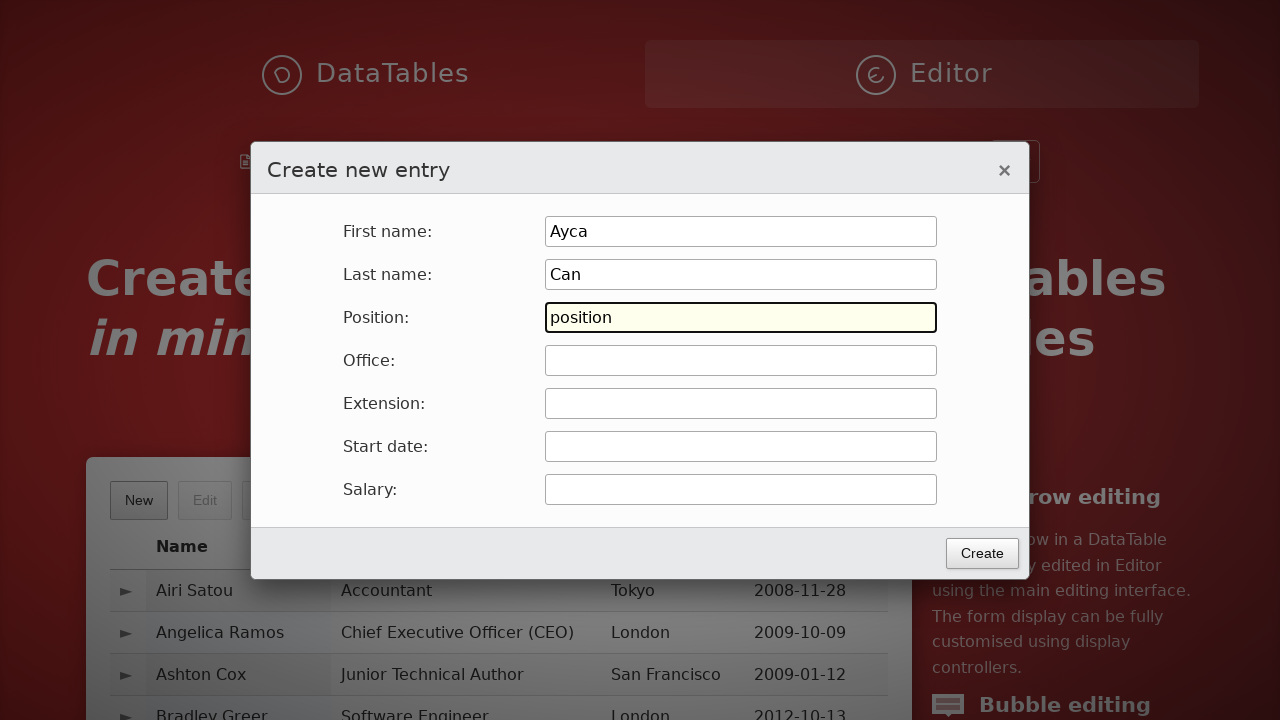

Pressed Tab to move to next field on input#DTE_Field_position
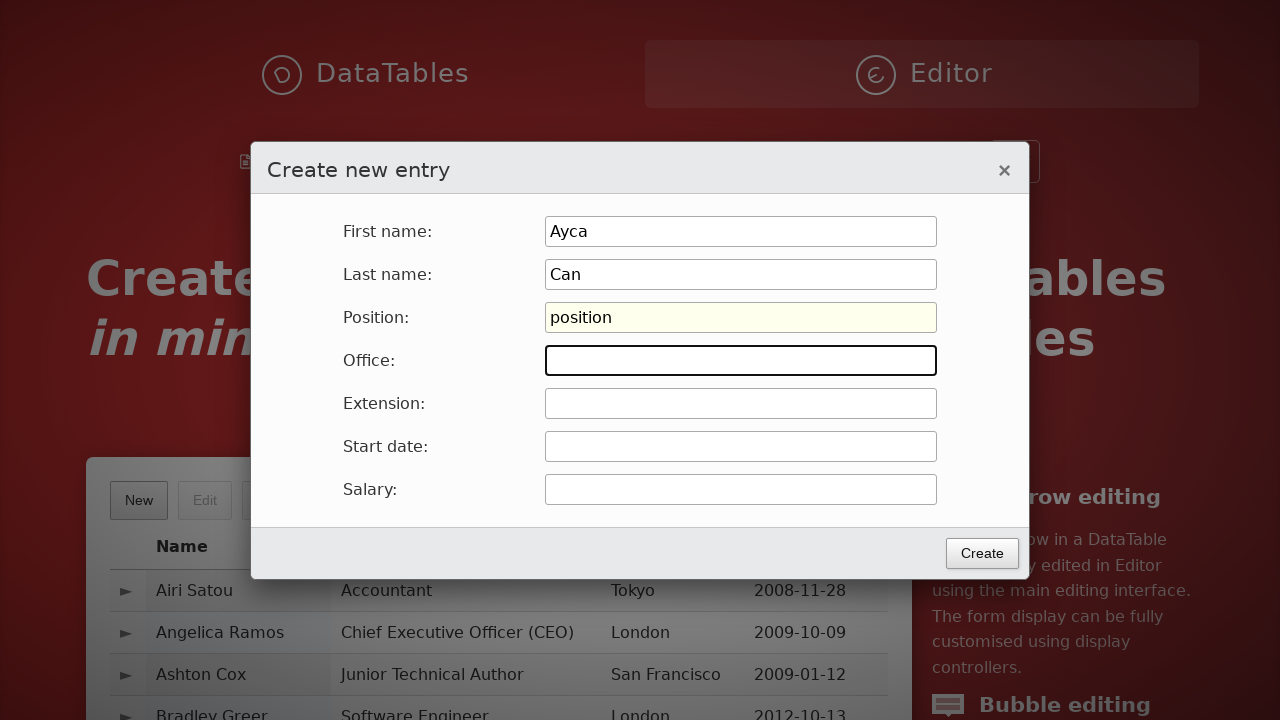

Entered office field on input#DTE_Field_office
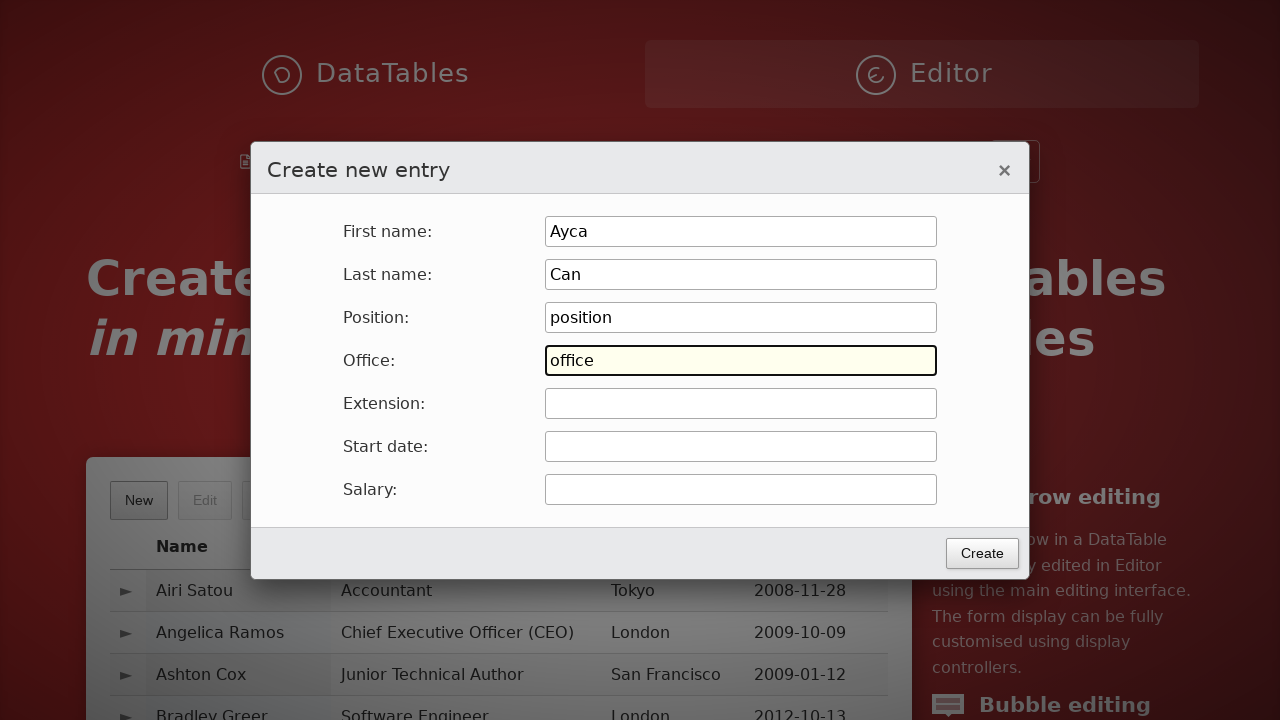

Pressed Tab to move to next field on input#DTE_Field_office
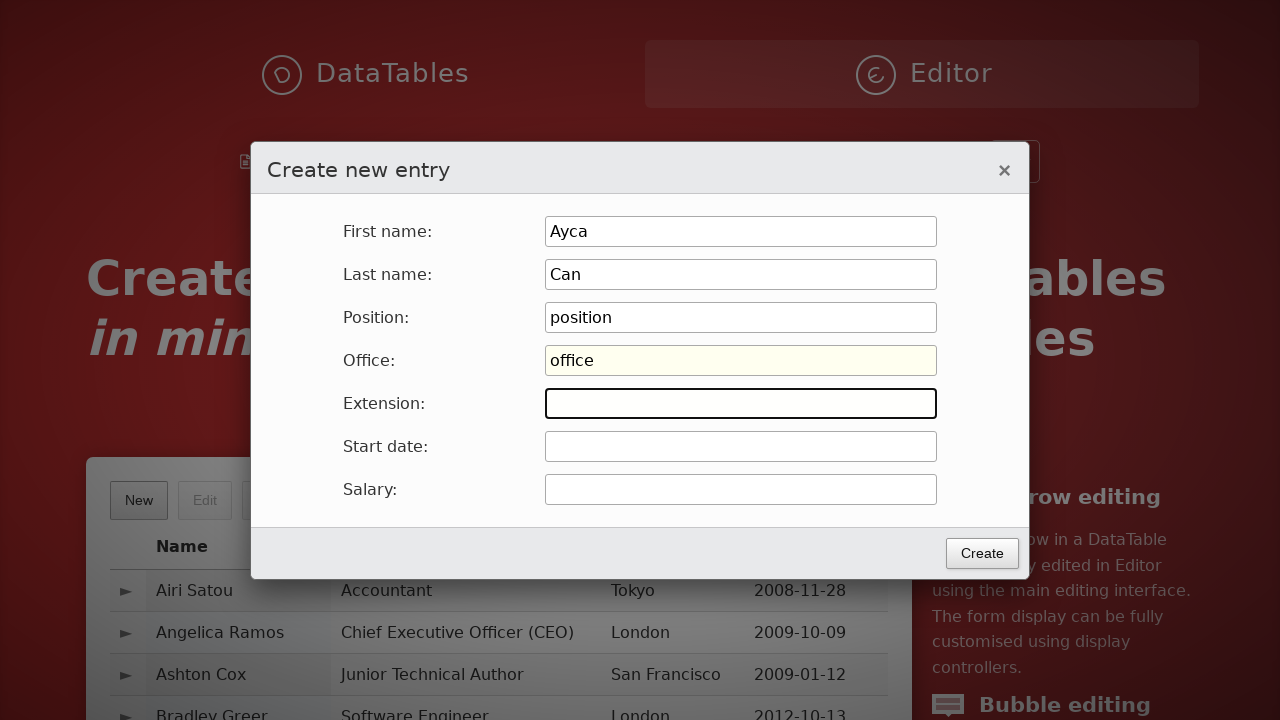

Entered extension field 'abac' on input#DTE_Field_extn
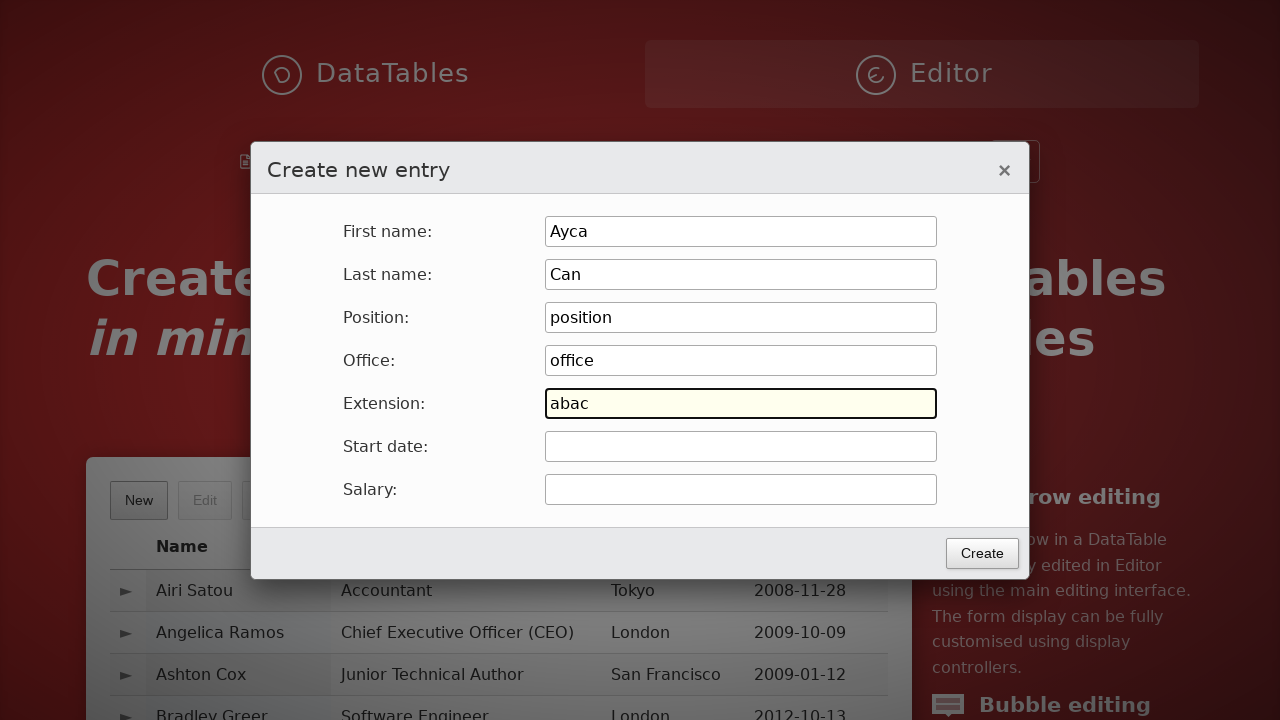

Pressed Tab to move to next field on input#DTE_Field_extn
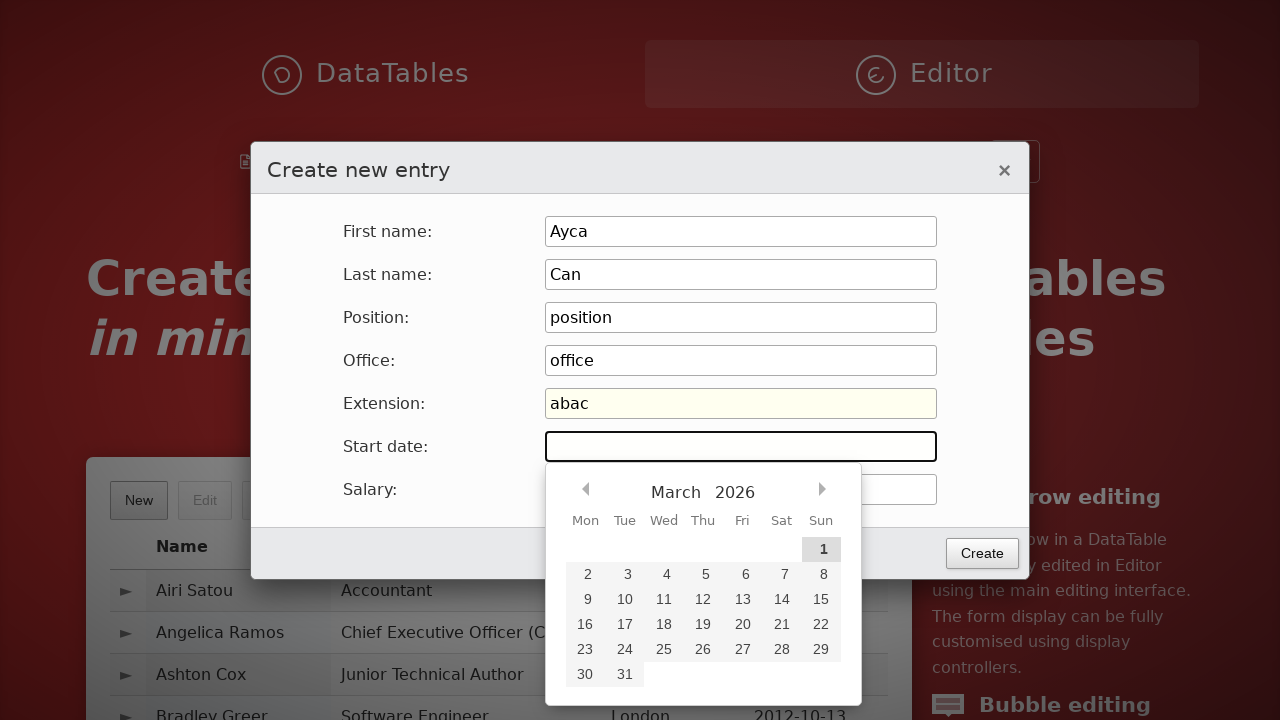

Entered start date '2022-12-13' on input#DTE_Field_start_date
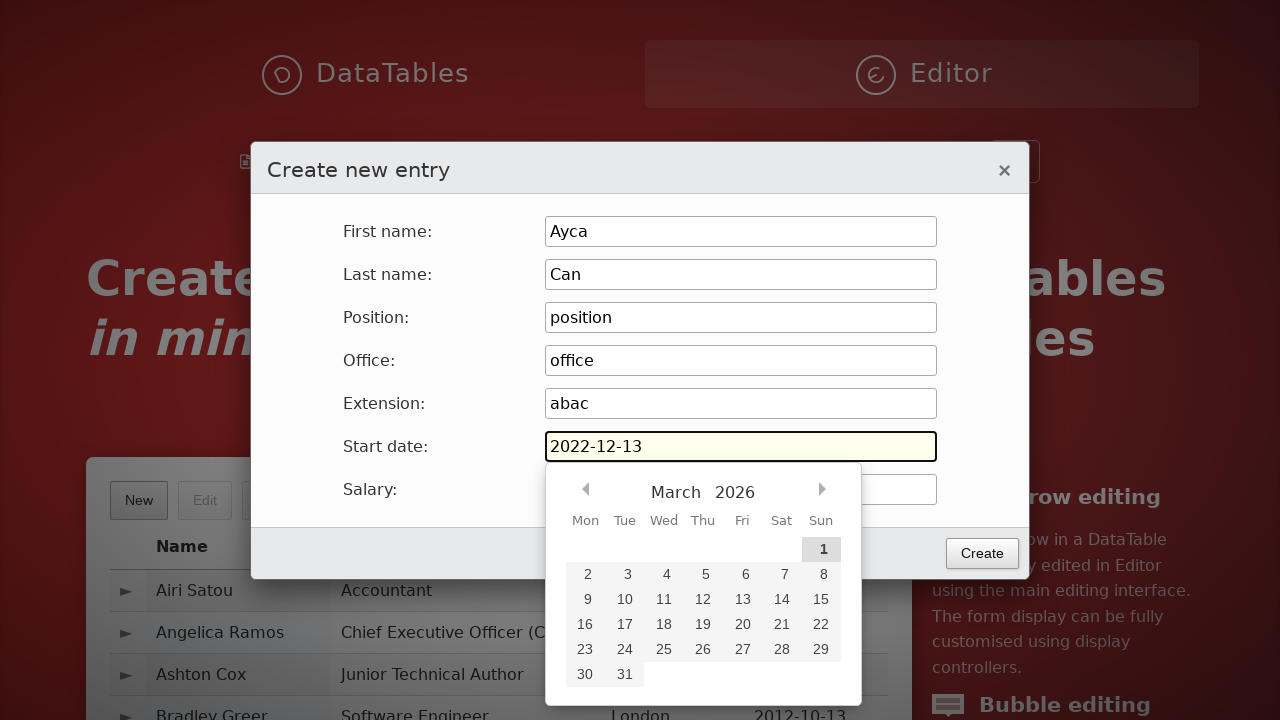

Pressed Tab to move to next field on input#DTE_Field_start_date
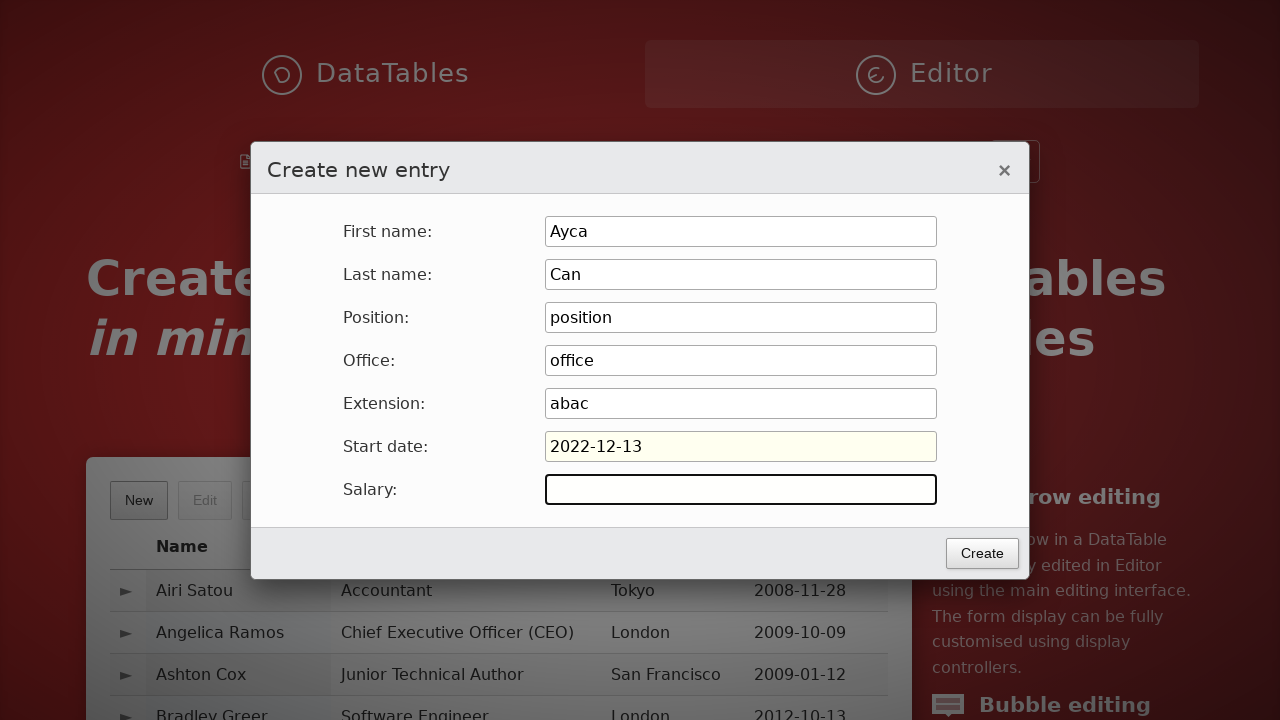

Entered salary '56' on input#DTE_Field_salary
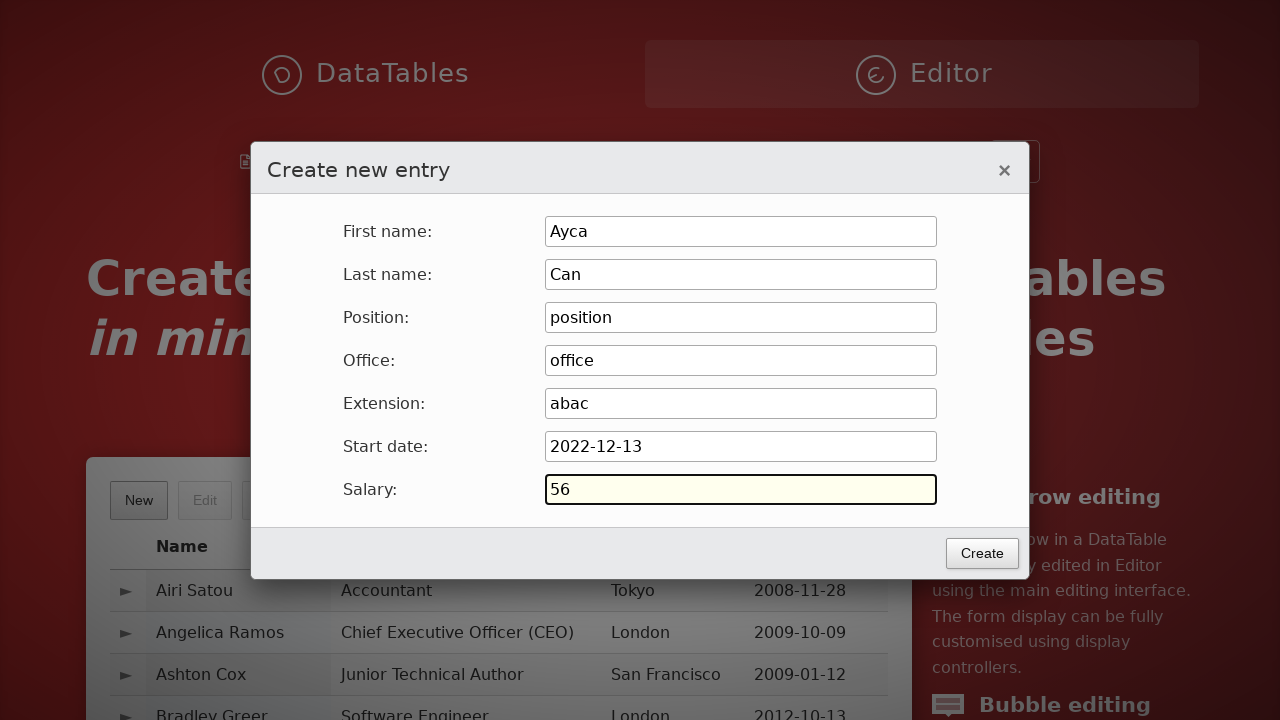

Pressed Enter to submit the form on input#DTE_Field_salary
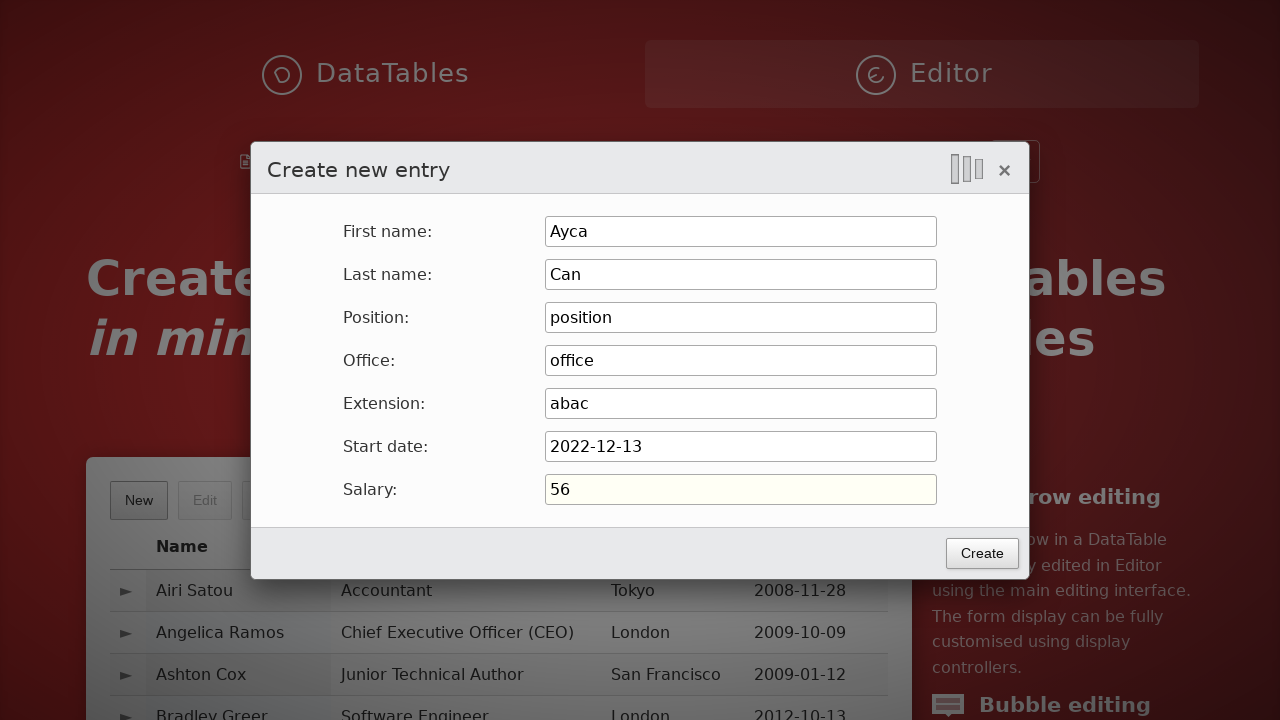

Waited for new employee record 'Ayca Can' to appear
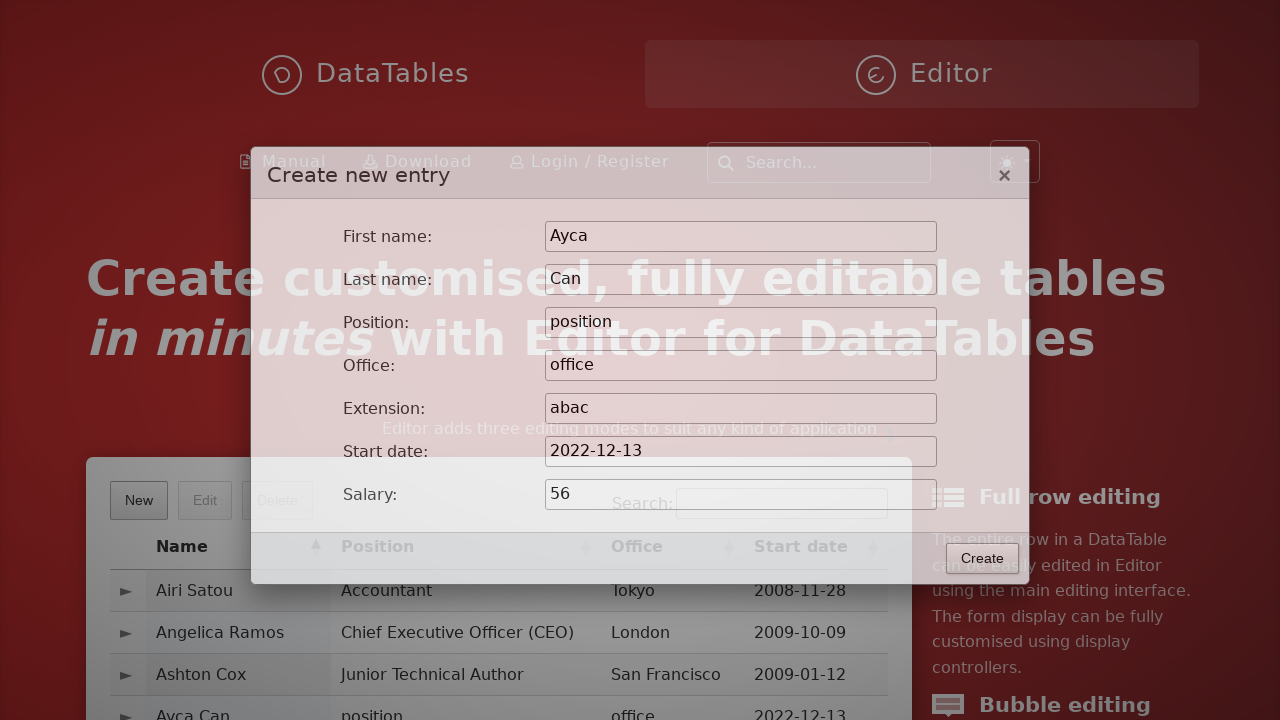

Selected row 58 containing the new employee at (499, 699) on xpath=//*[@id='row_58']
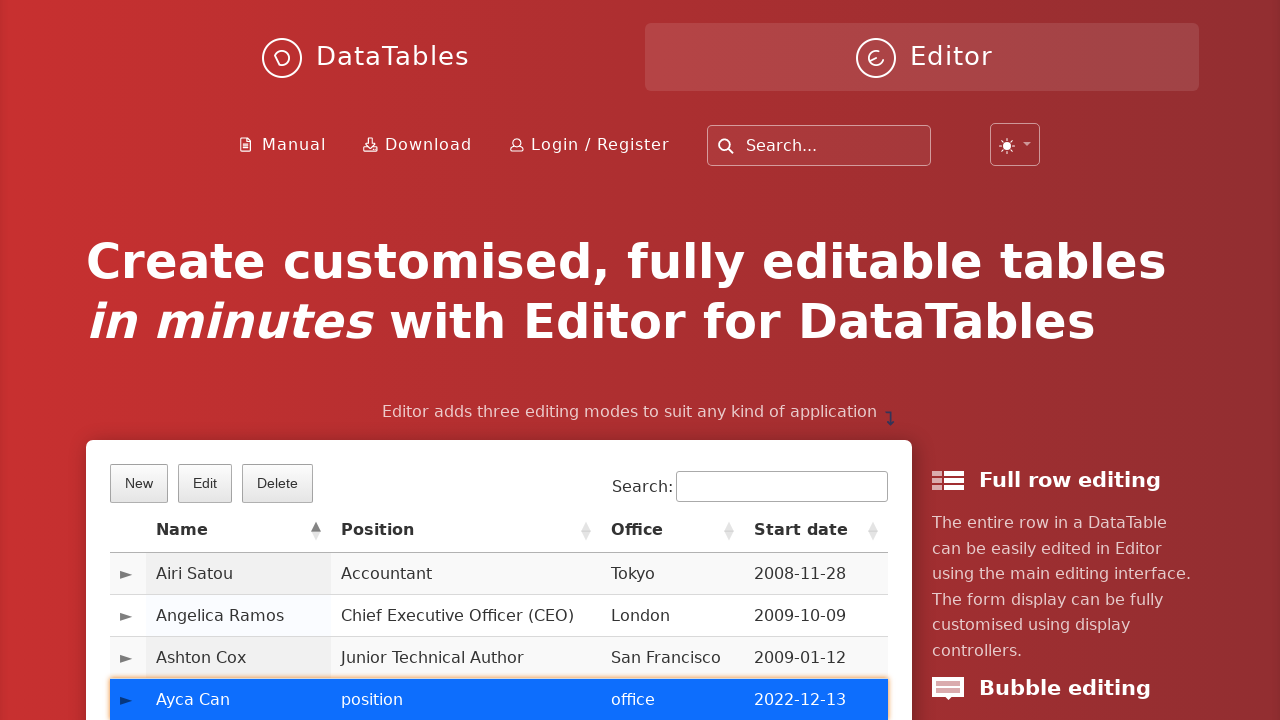

Clicked the delete button to remove the record at (277, 483) on xpath=//*[@class='dt-button buttons-selected buttons-remove']
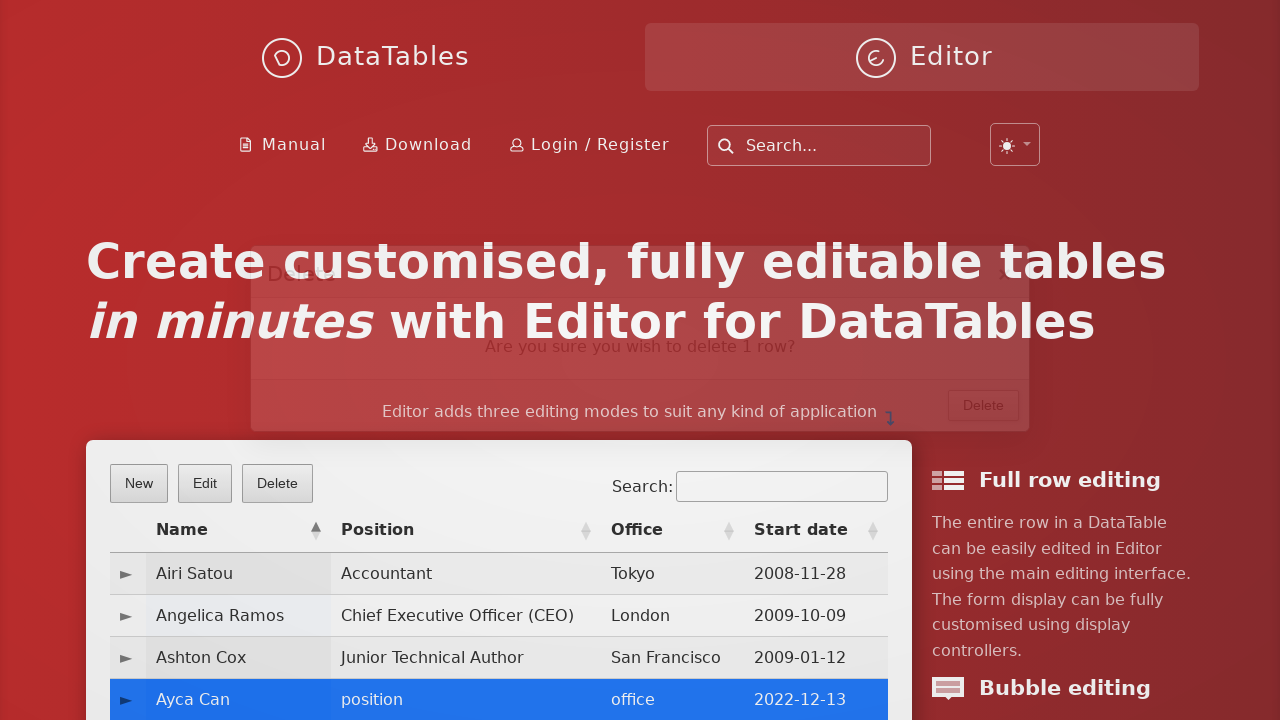

Confirmed deletion by clicking confirmation button at (984, 427) on xpath=//*[@class='btn']
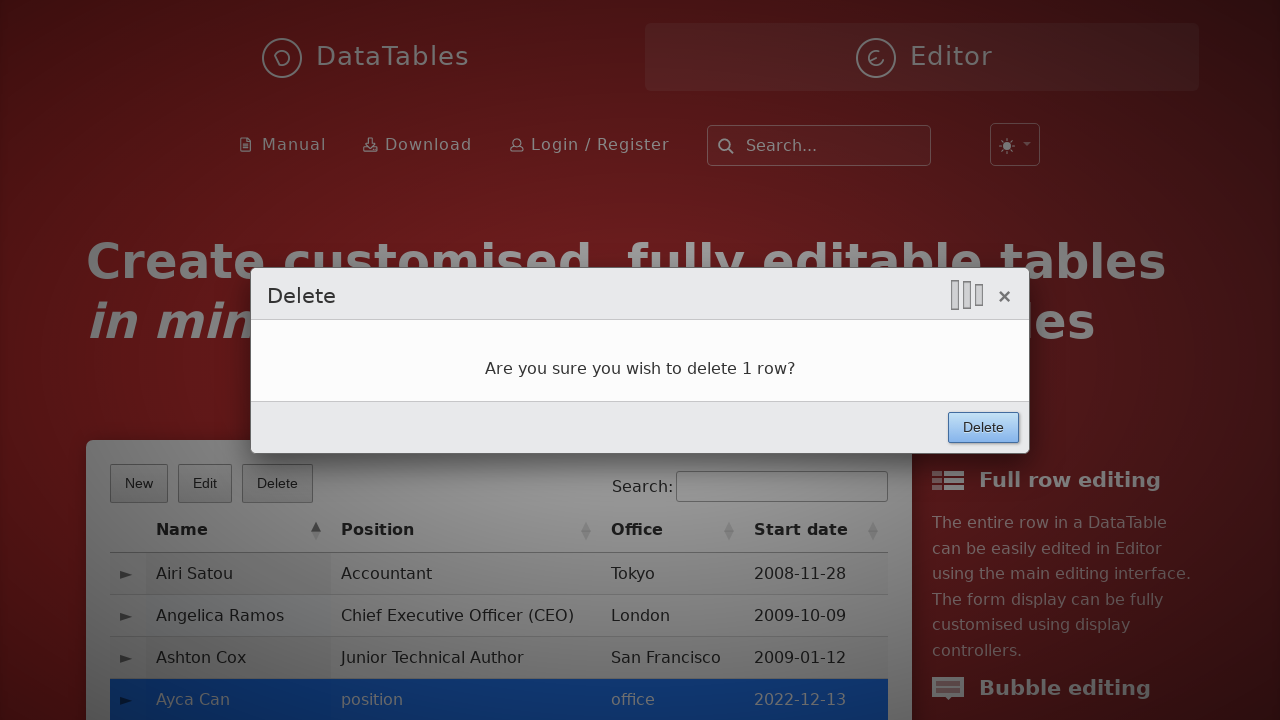

Searched for deleted employee 'Ayca Can' in the table on //*[@type='search']
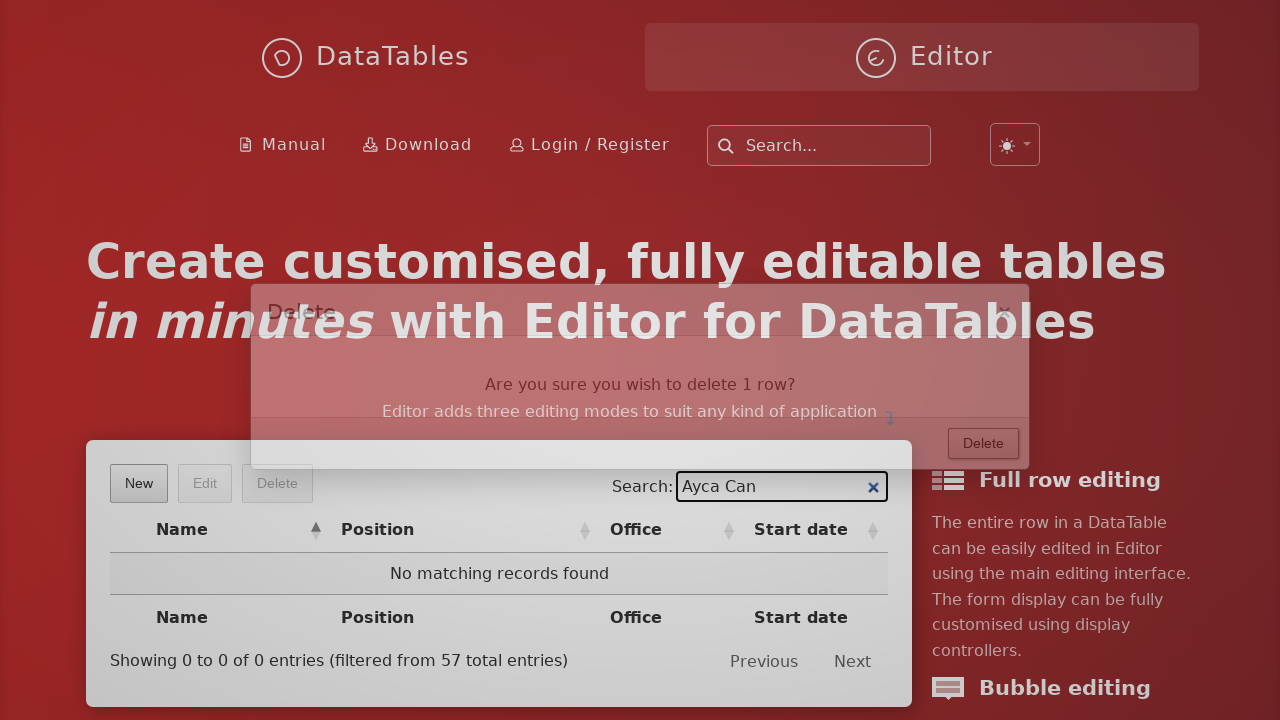

Verified that no matching records were found after deletion
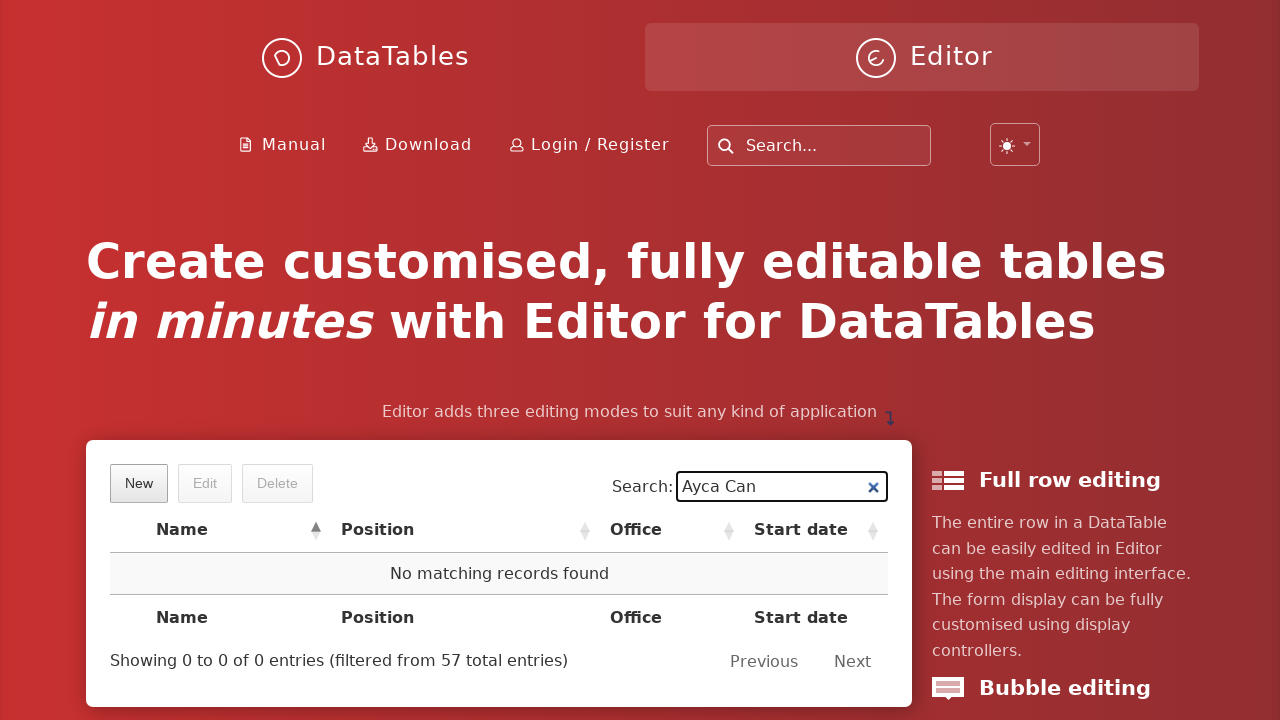

Assertion passed: deleted employee record no longer appears in search results
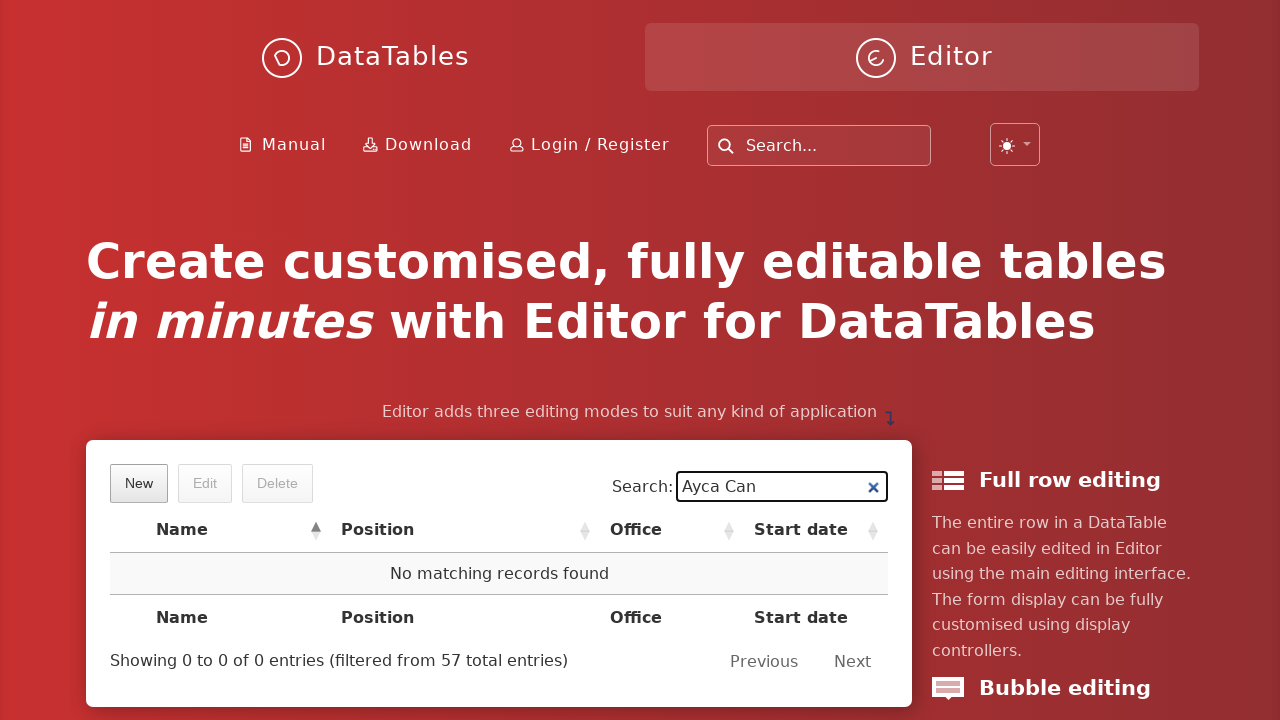

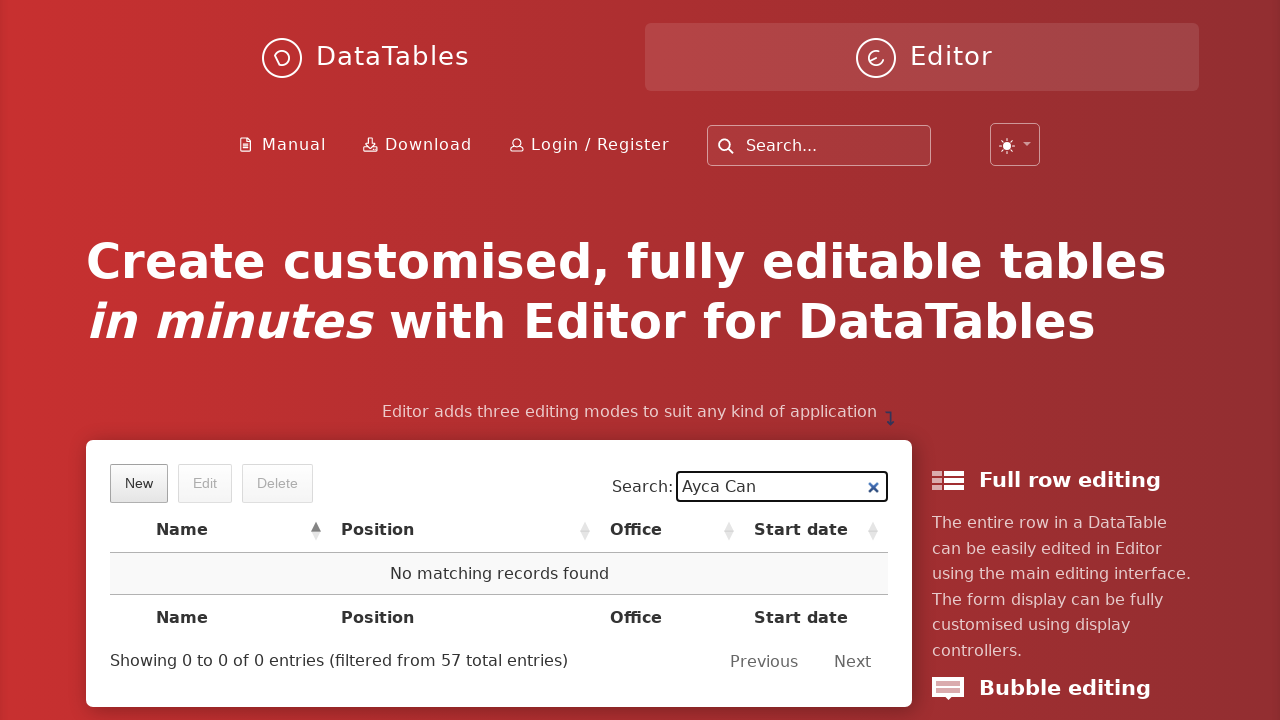